Tests clicking documentation link to learn about GitHub Mobile

Starting URL: https://github.com/mobile

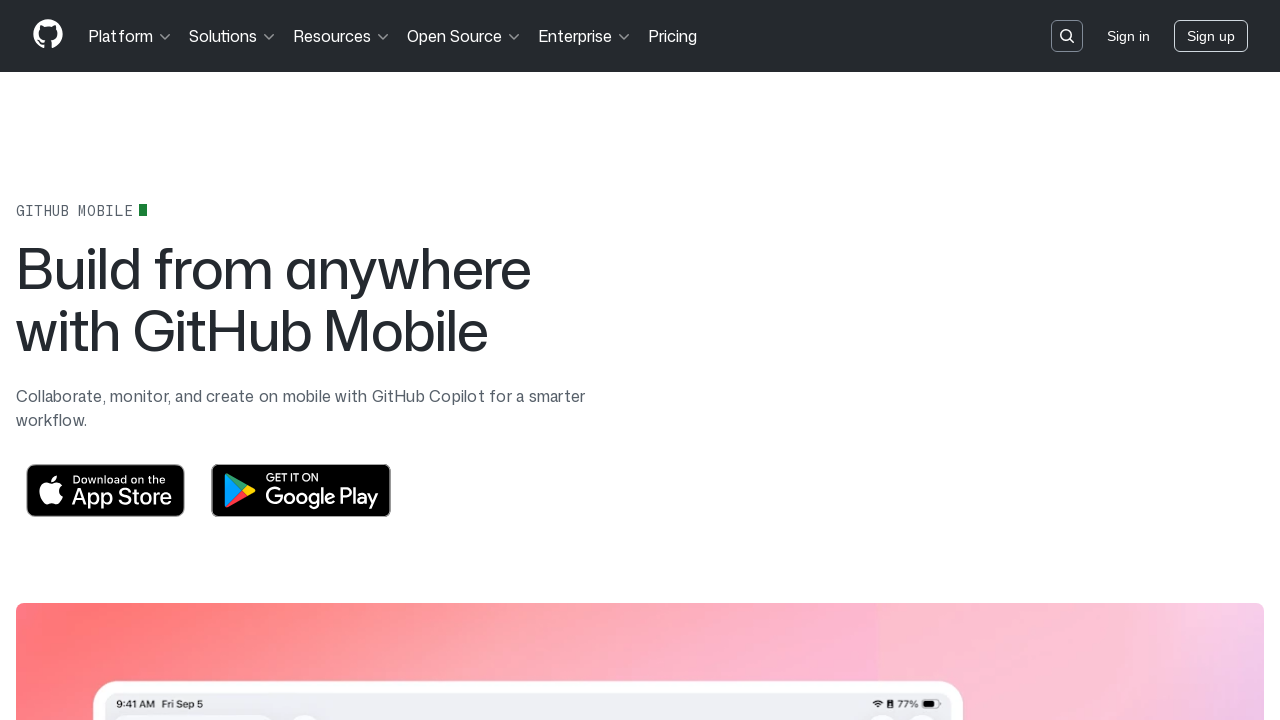

Clicked documentation link to learn about GitHub Mobile at (640, 413) on text=Learn how to get the most out of GitHub Mobile
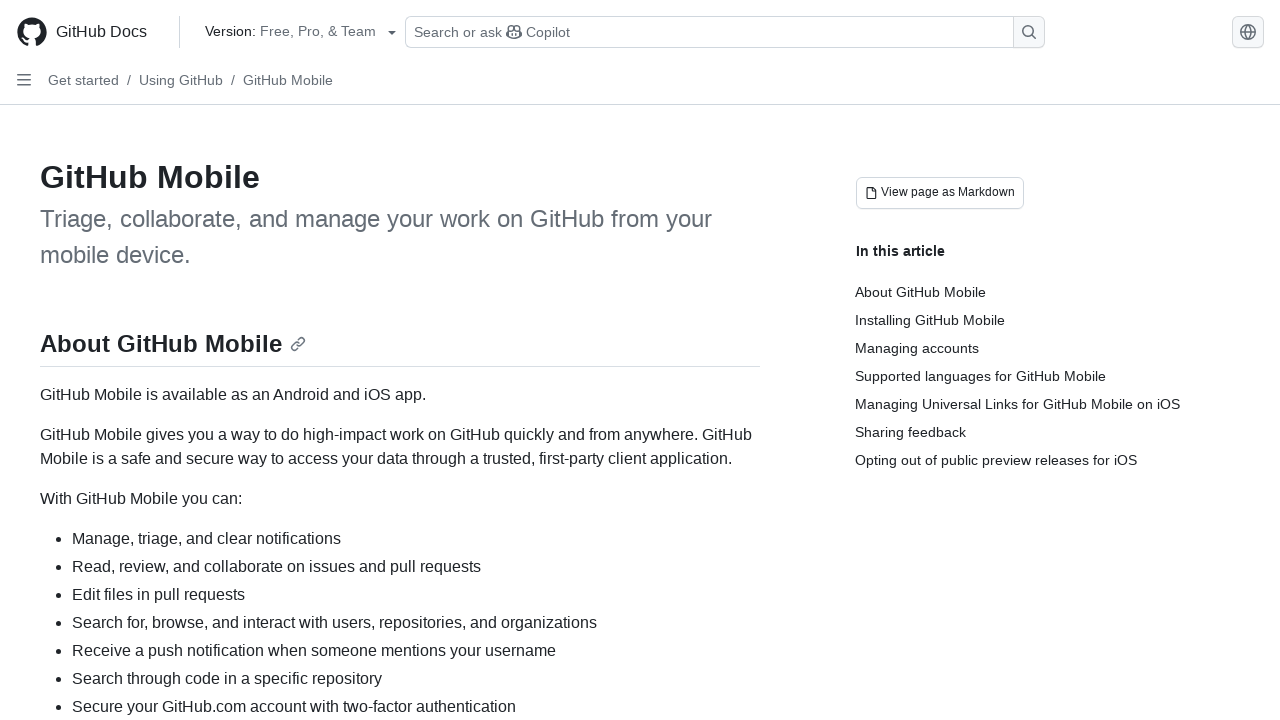

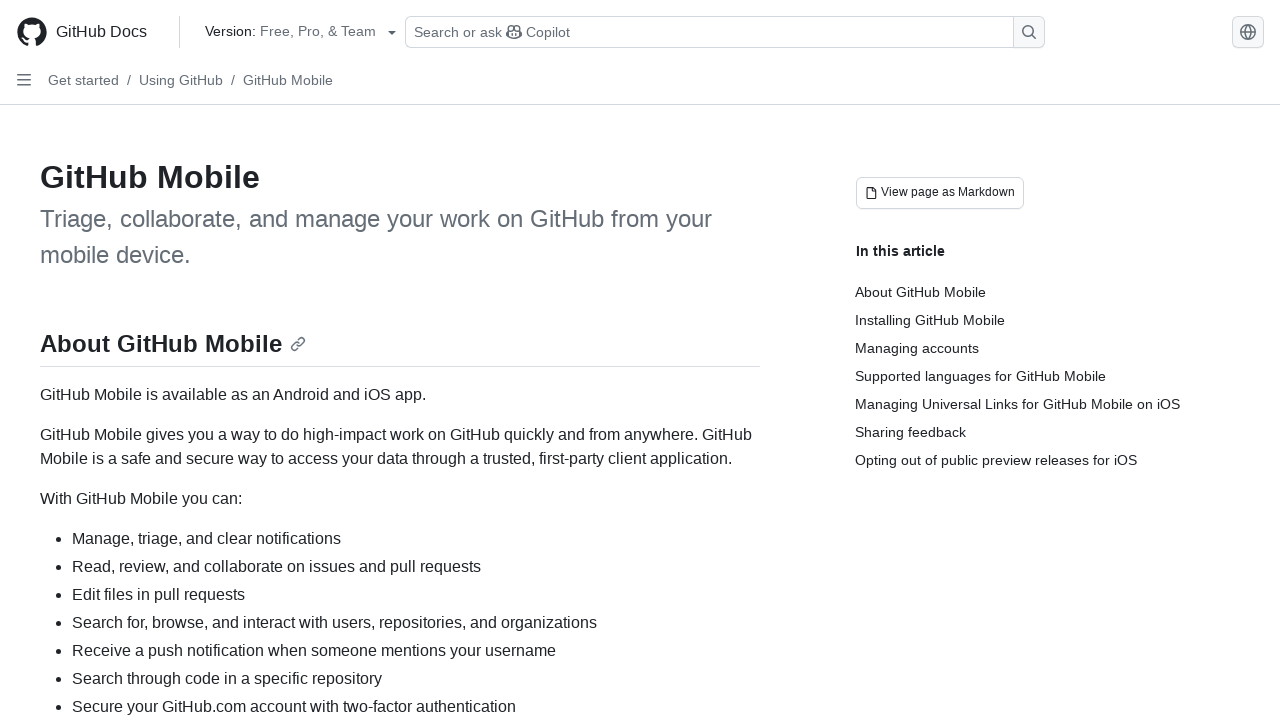